Tests dropdown list functionality by selecting an option from a dropdown menu using visible text

Starting URL: https://the-internet.herokuapp.com/dropdown

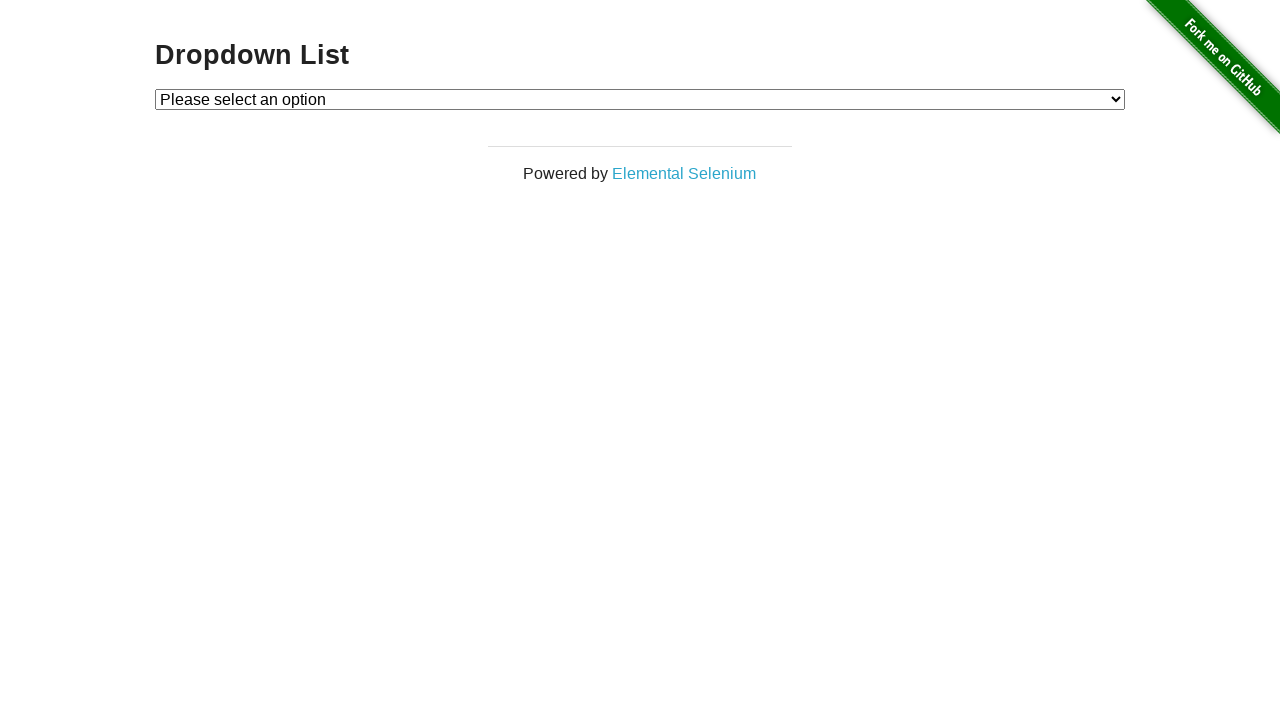

Selected 'Option 2' from the dropdown menu on #dropdown
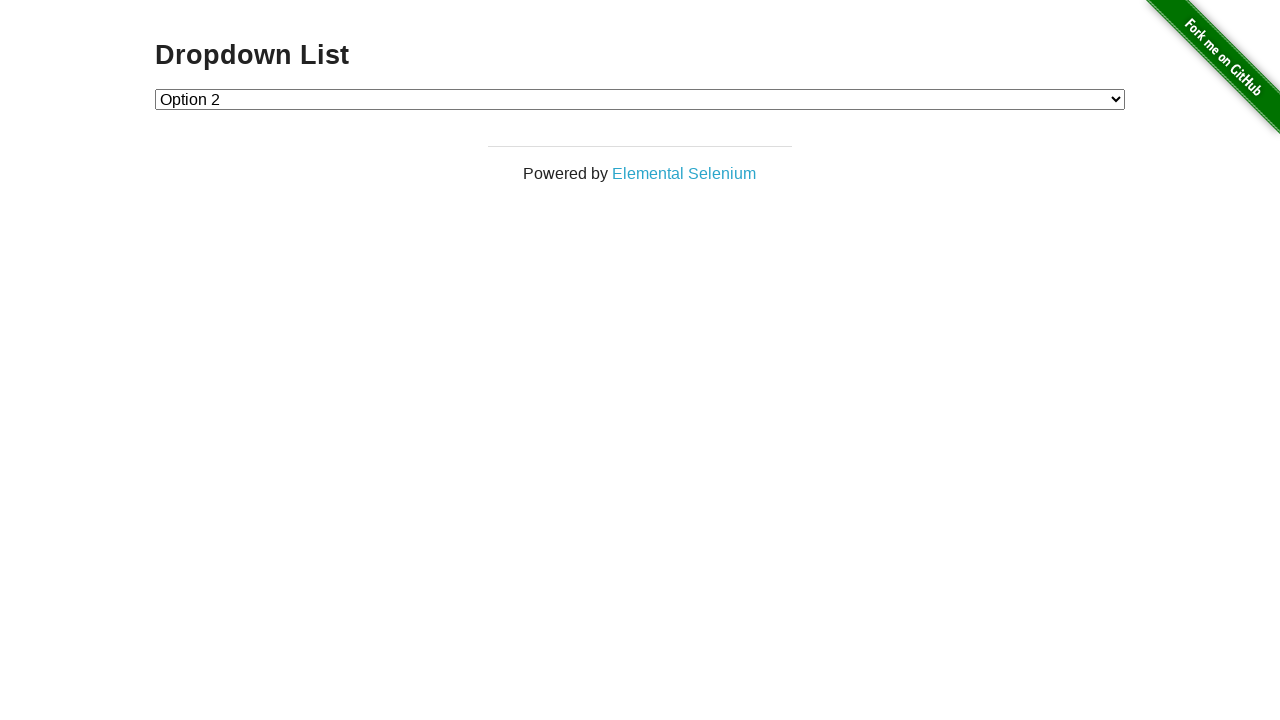

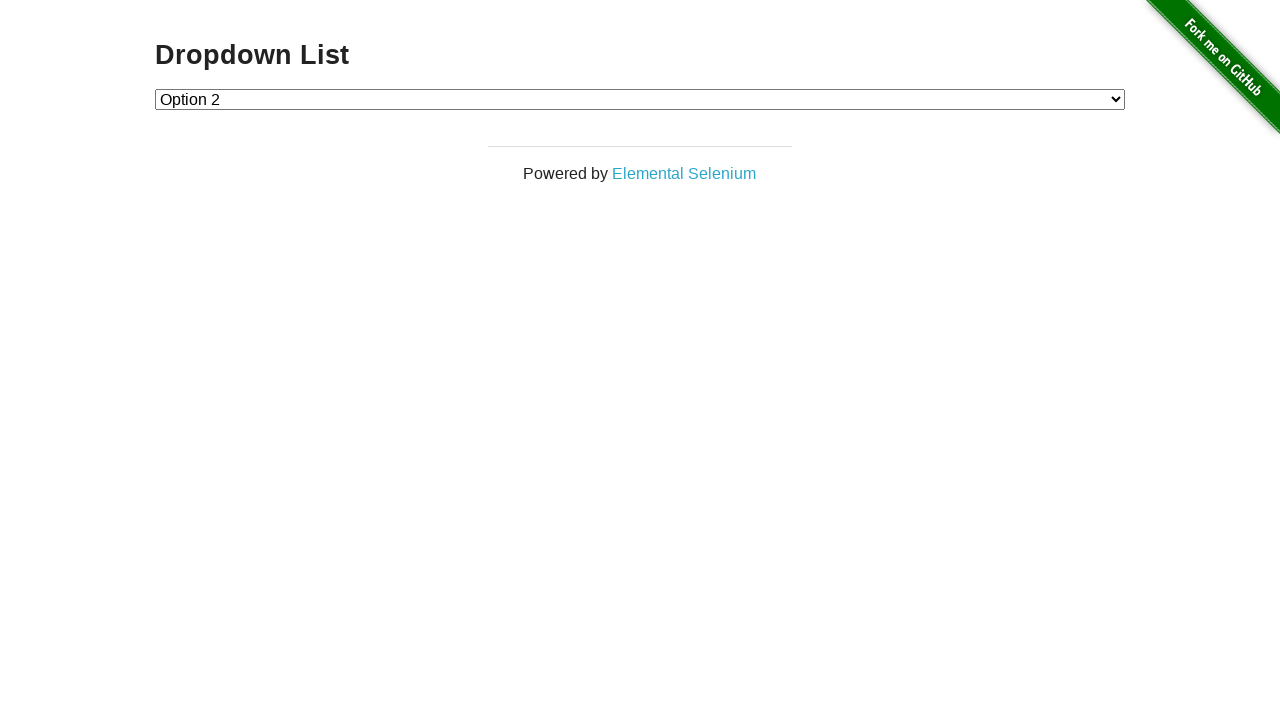